Tests multiple window handling by opening a new window, switching between parent and child windows, and extracting text from both windows

Starting URL: https://the-internet.herokuapp.com/windows

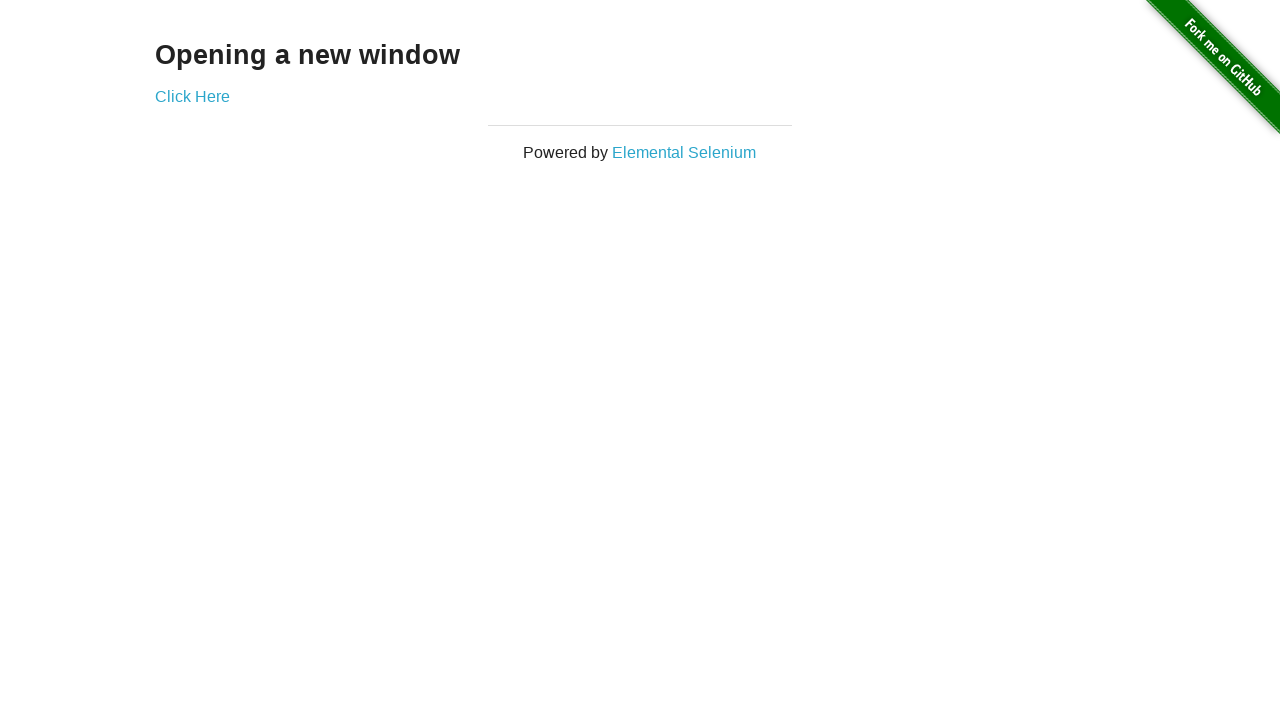

Clicked 'Click Here' link to open new window at (192, 96) on xpath=//div[@class='example']/a
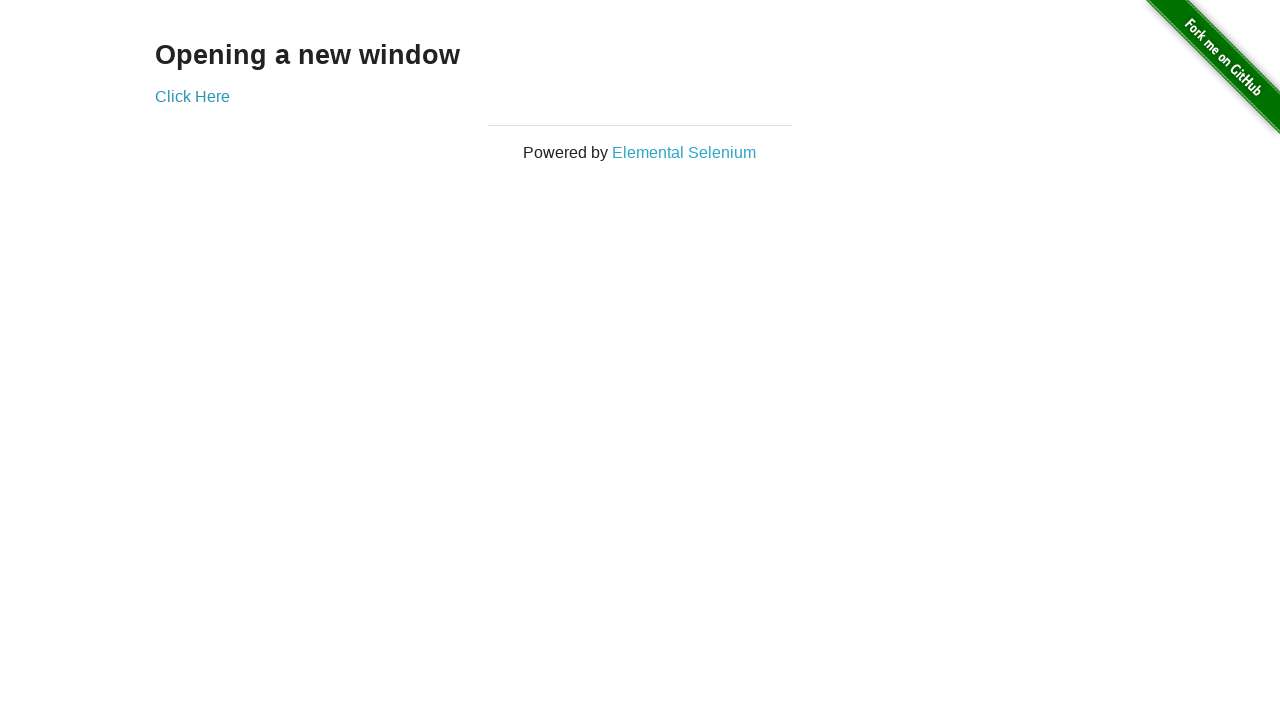

Waited for new window/tab to open
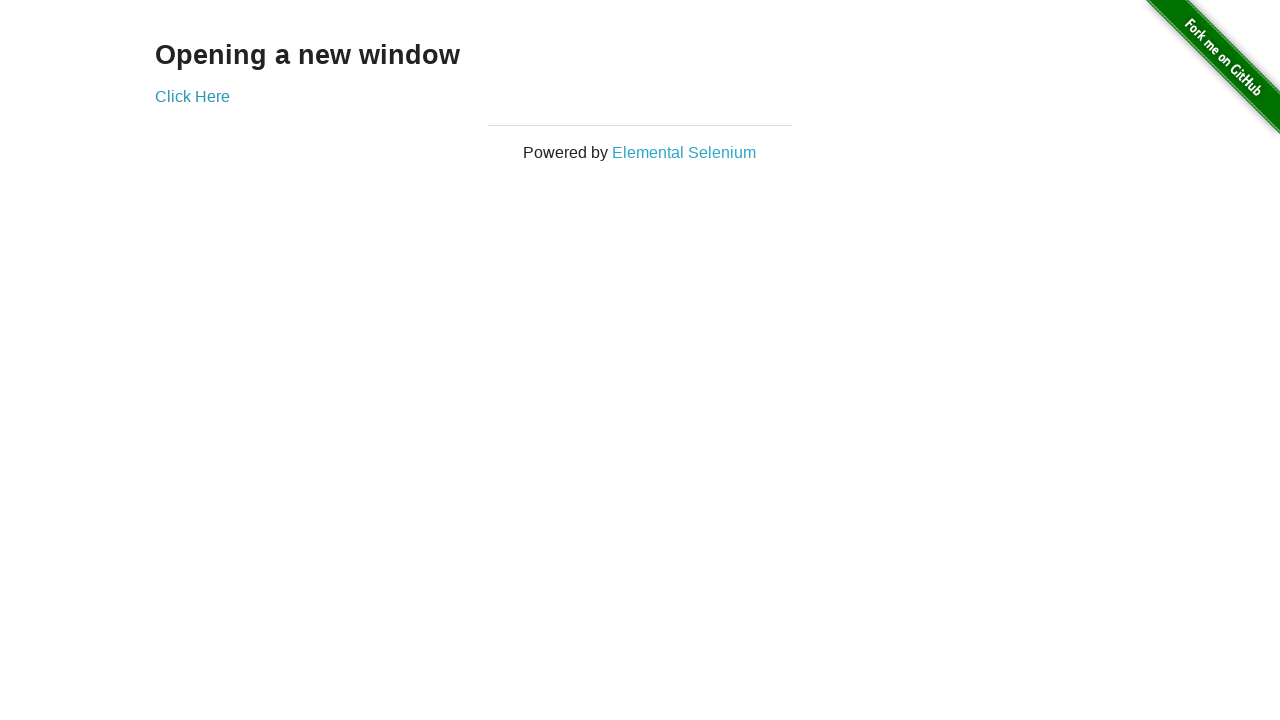

Retrieved all open pages from context
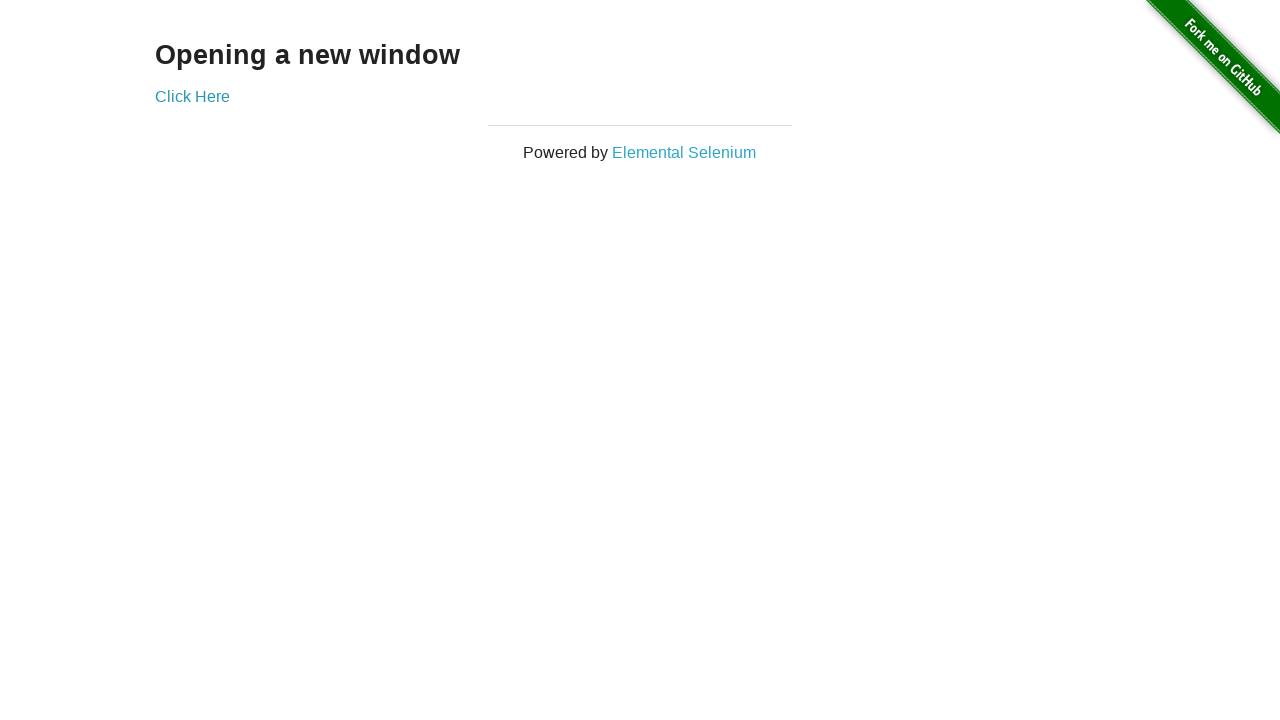

Identified child window as second page in context
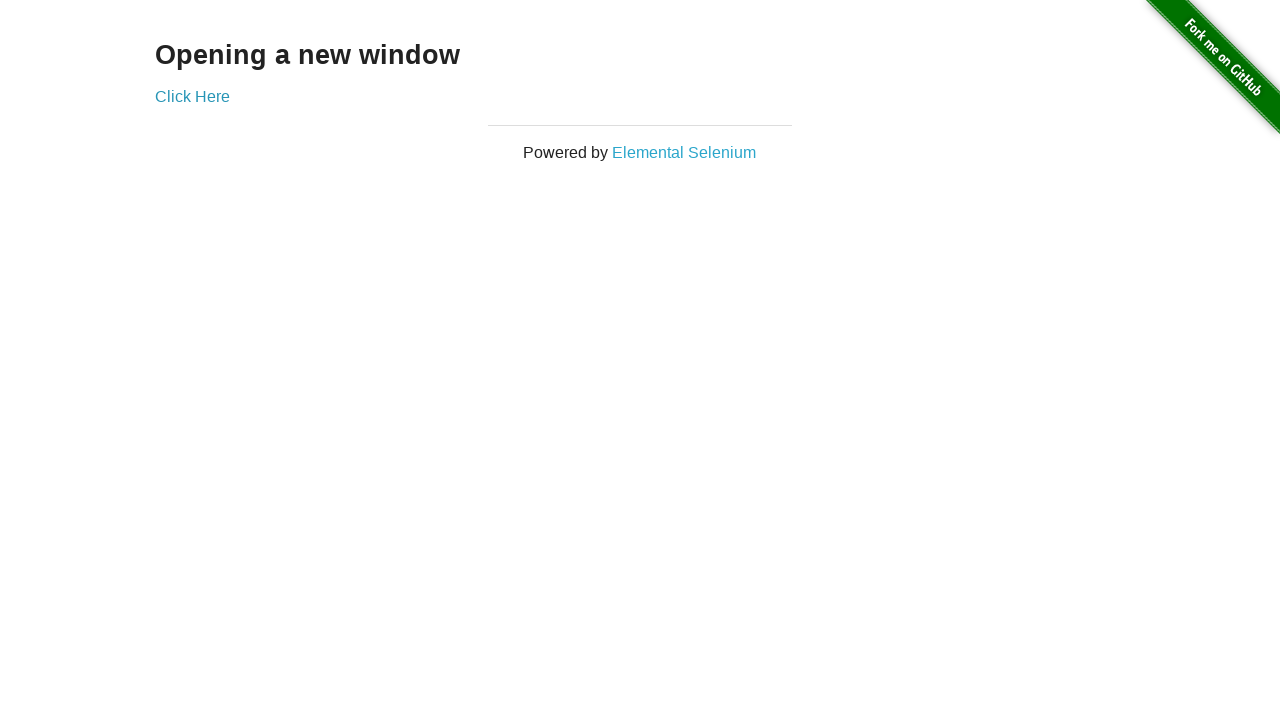

Extracted text from child window heading
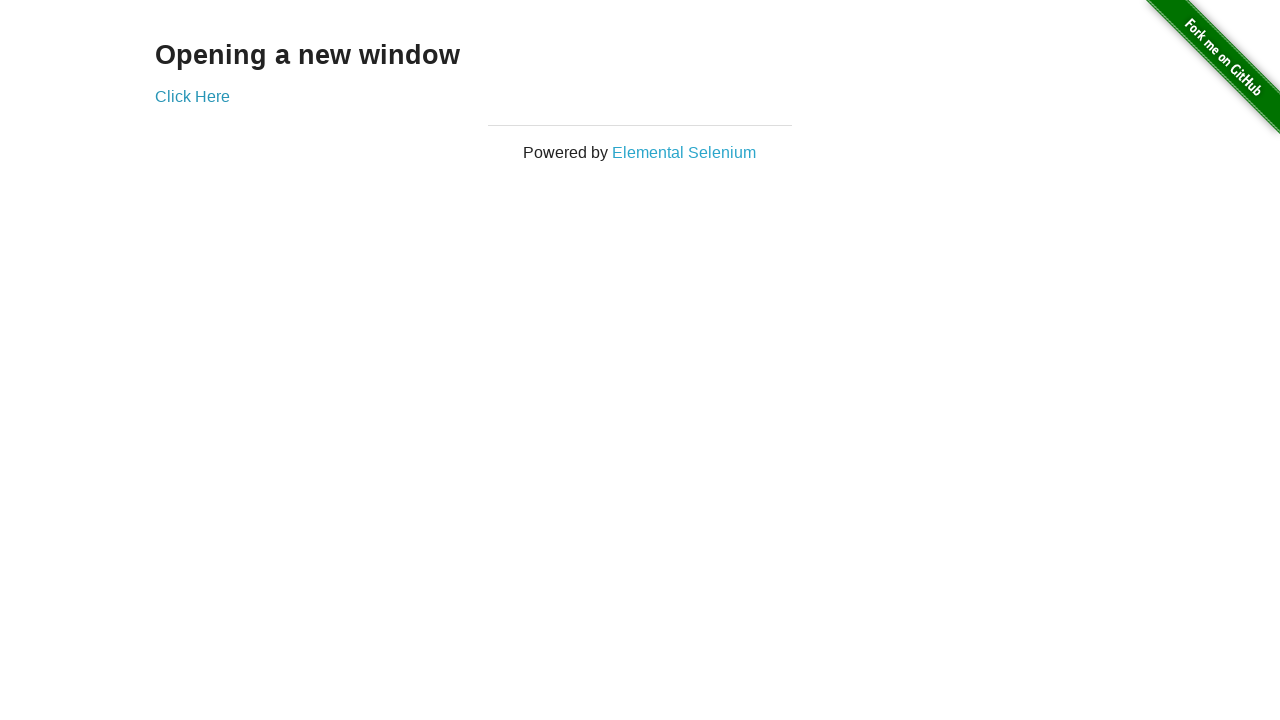

Extracted text from parent window heading
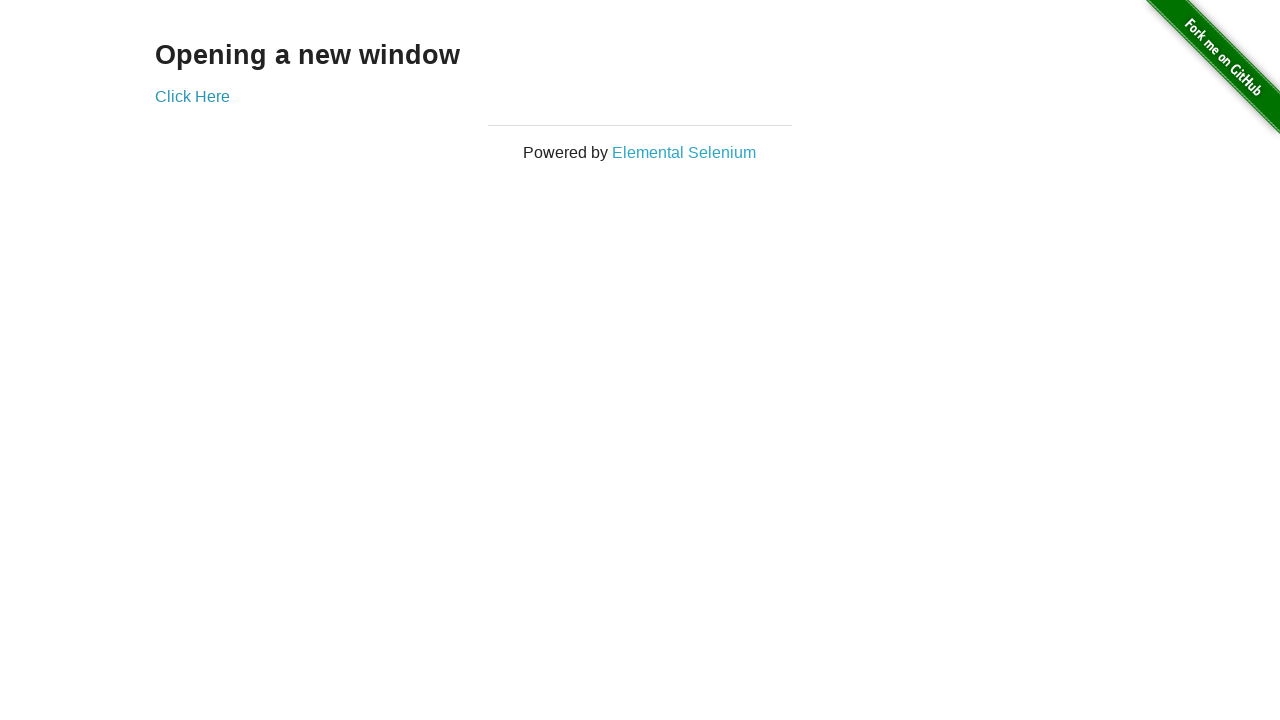

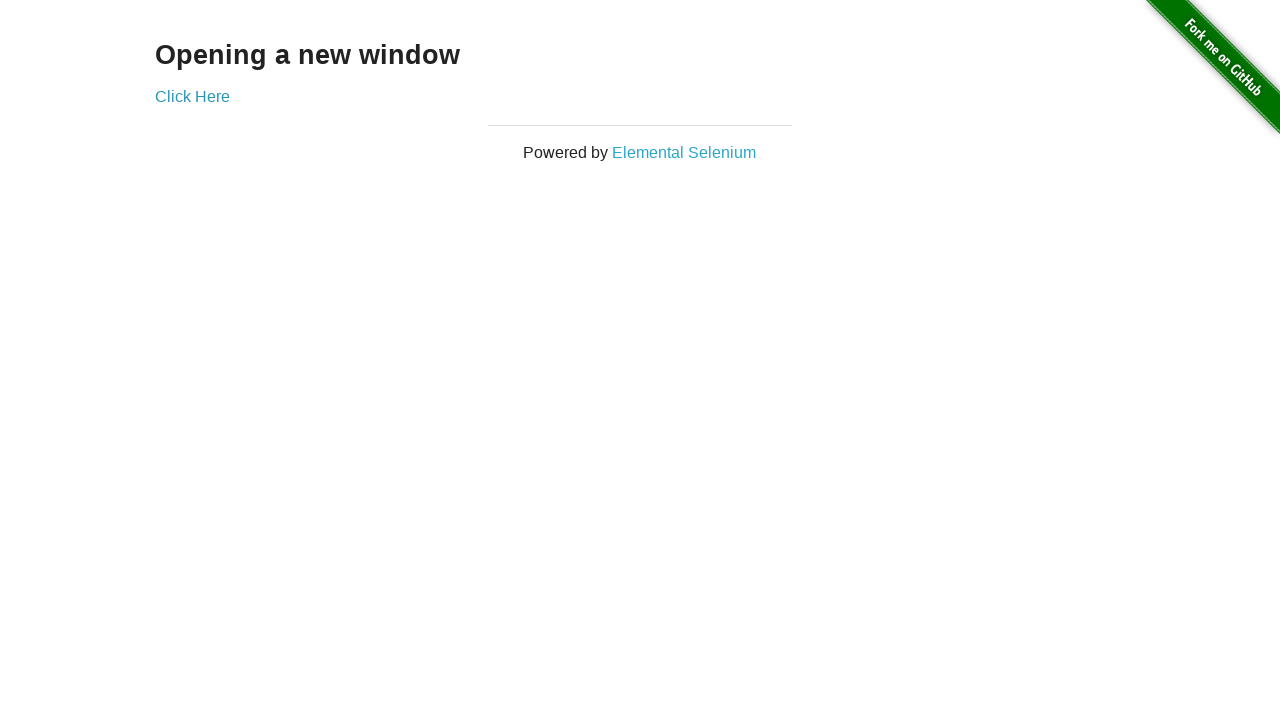